Tests reading data from web tables by extracting row and column information

Starting URL: https://www.moneycontrol.com/stocks/marketstats/nsegainer/index.php

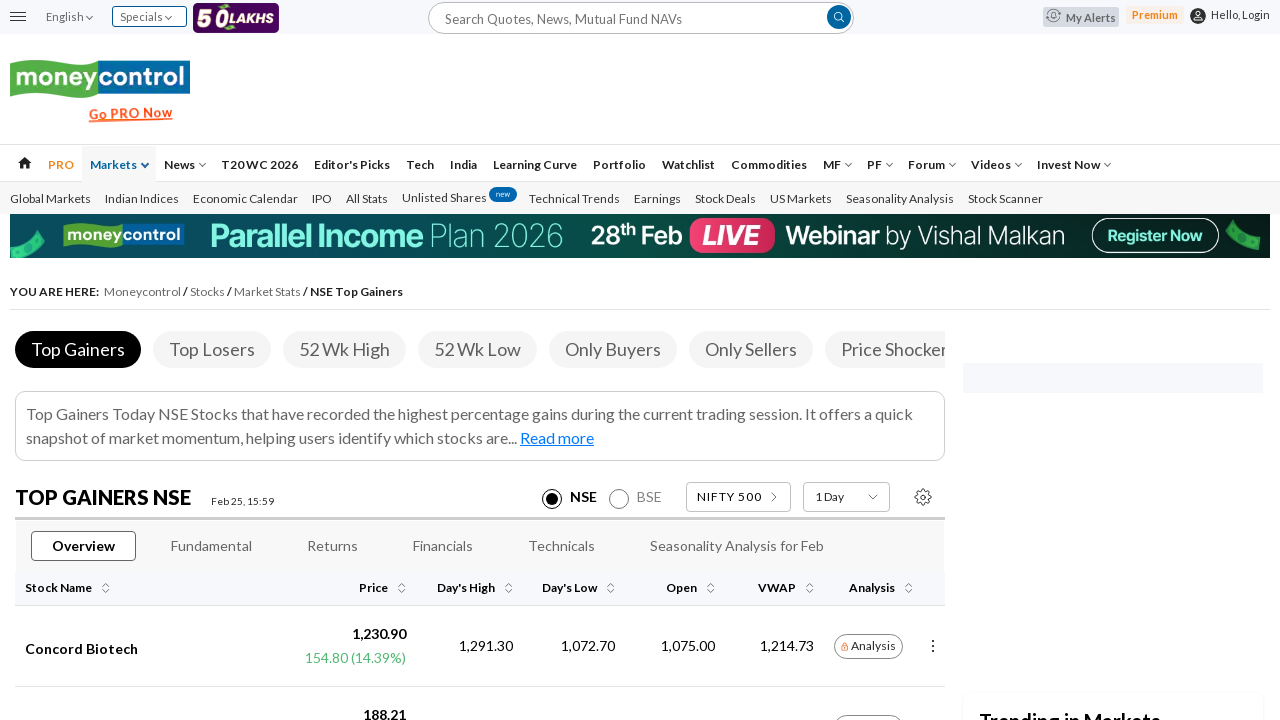

Located all table column headers from NSE gainer stocks table
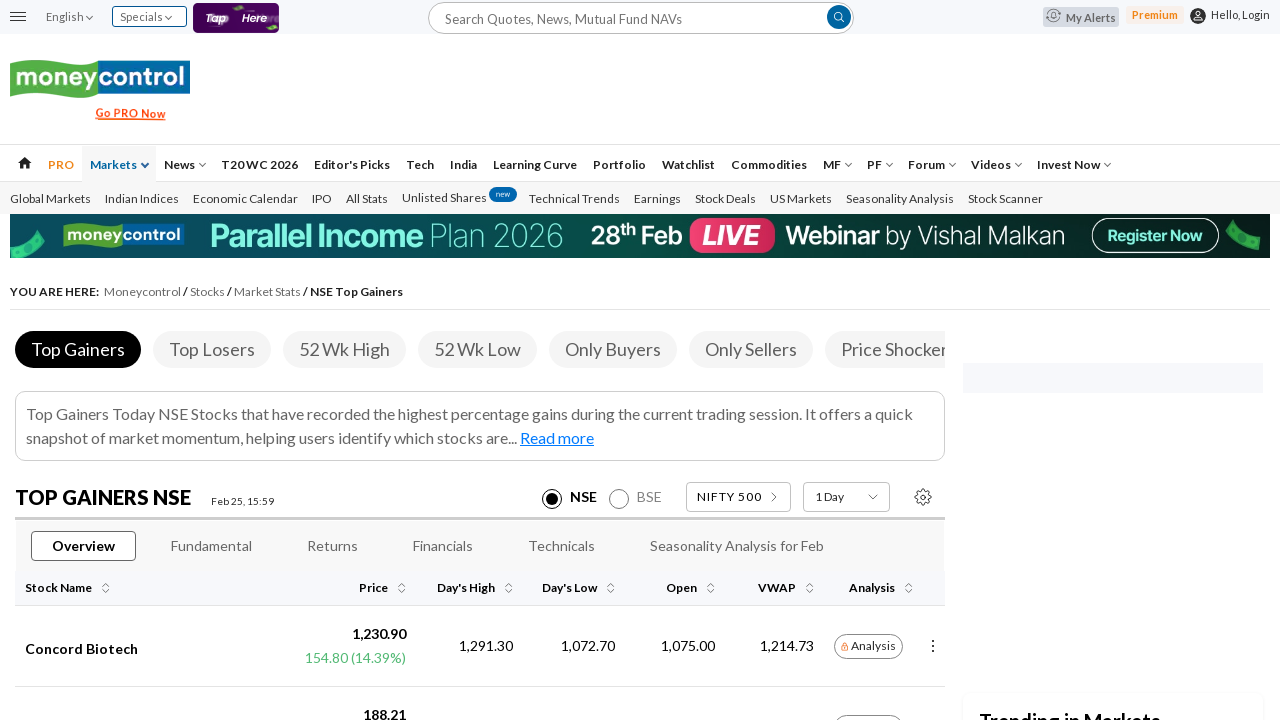

Located all table rows from NSE gainer stocks table
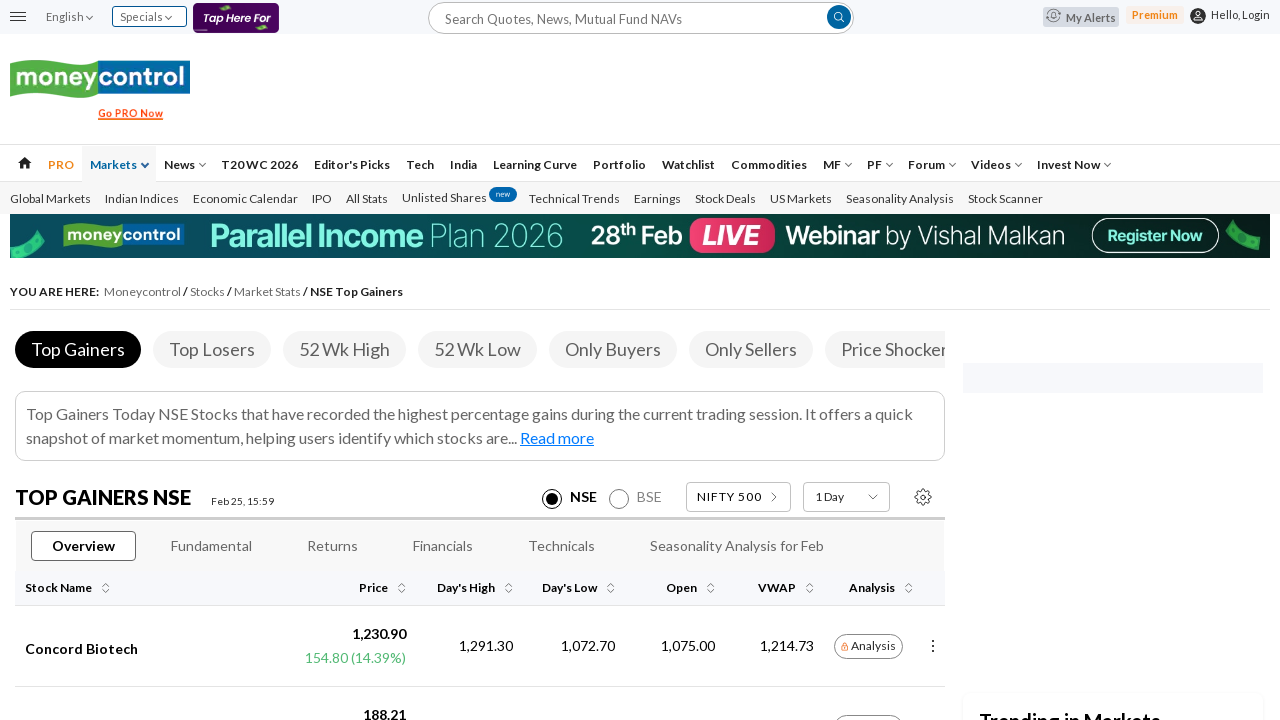

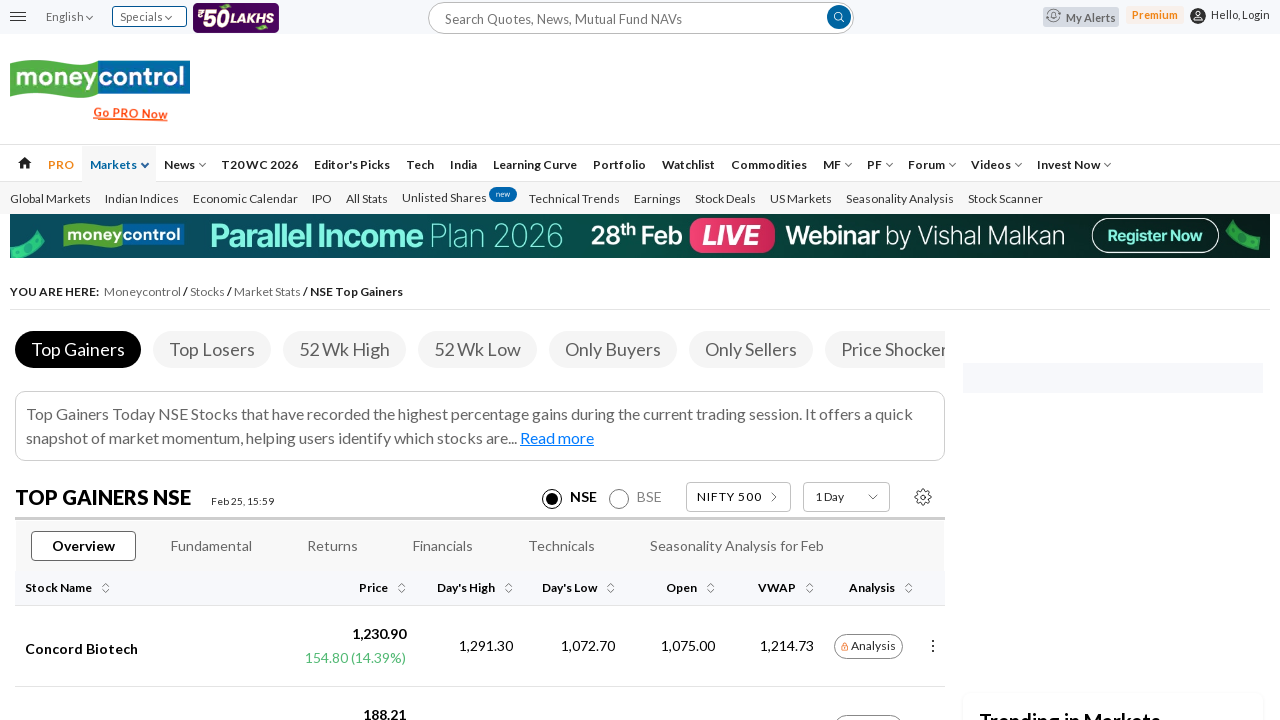